Tests a registration form by filling all required input fields with a test value, submitting the form, and verifying the success message is displayed.

Starting URL: http://suninjuly.github.io/registration1.html

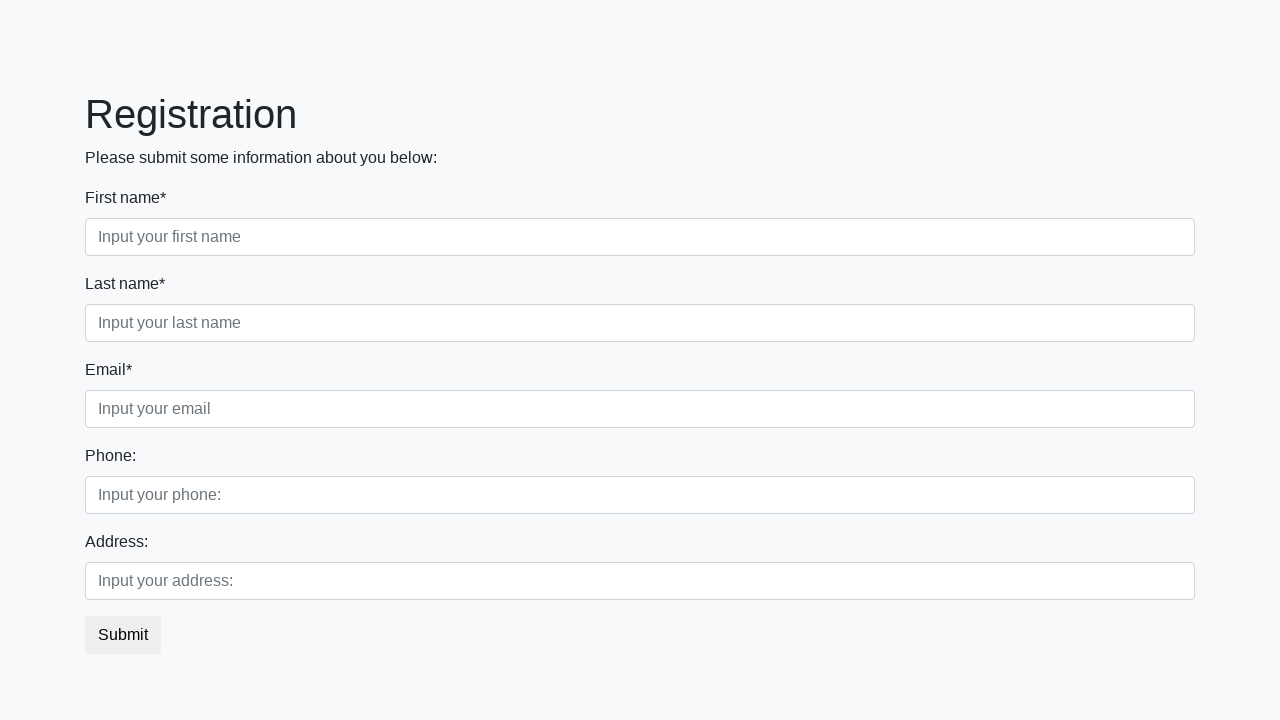

Filled required input field 1 of 3 with test value '5' on input[required] >> nth=0
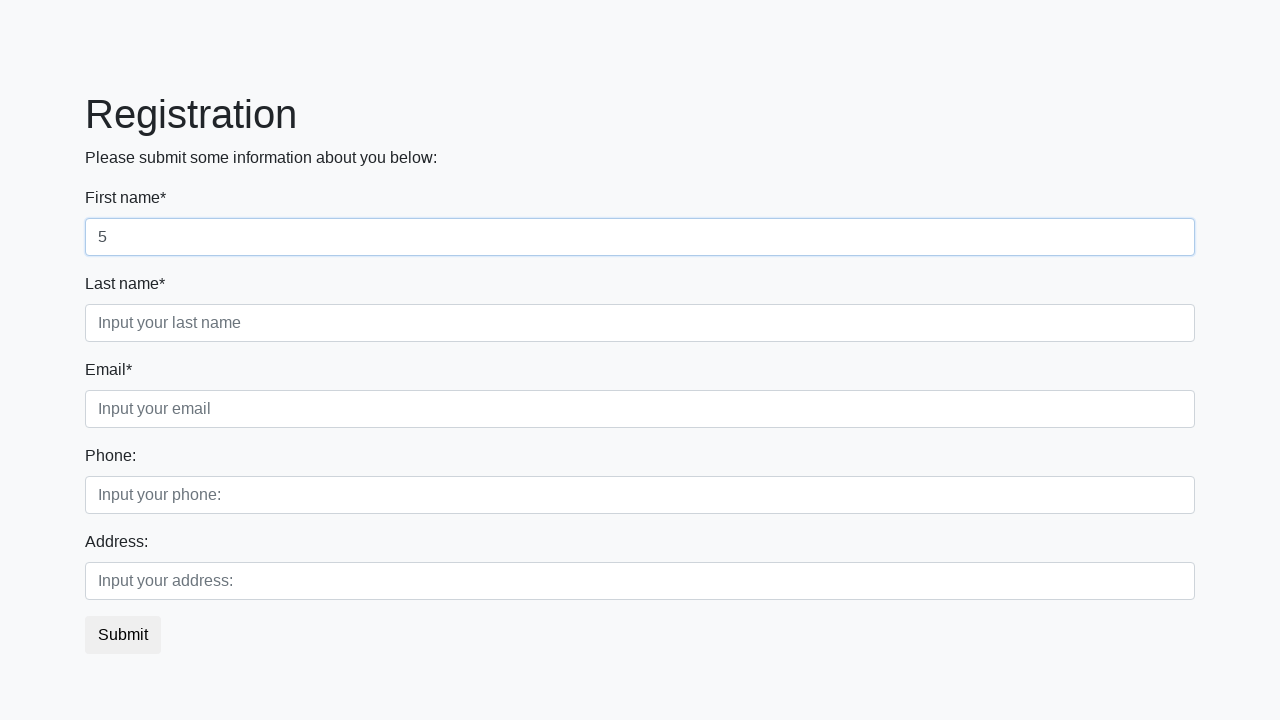

Filled required input field 2 of 3 with test value '5' on input[required] >> nth=1
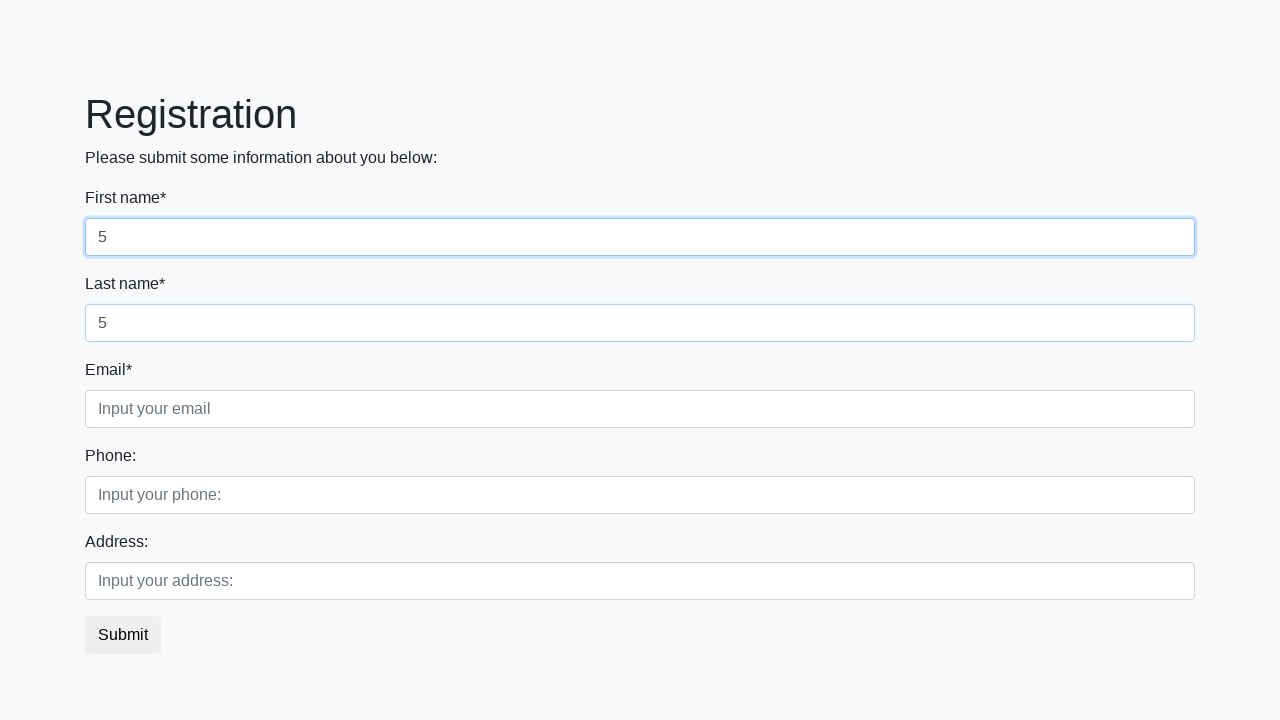

Filled required input field 3 of 3 with test value '5' on input[required] >> nth=2
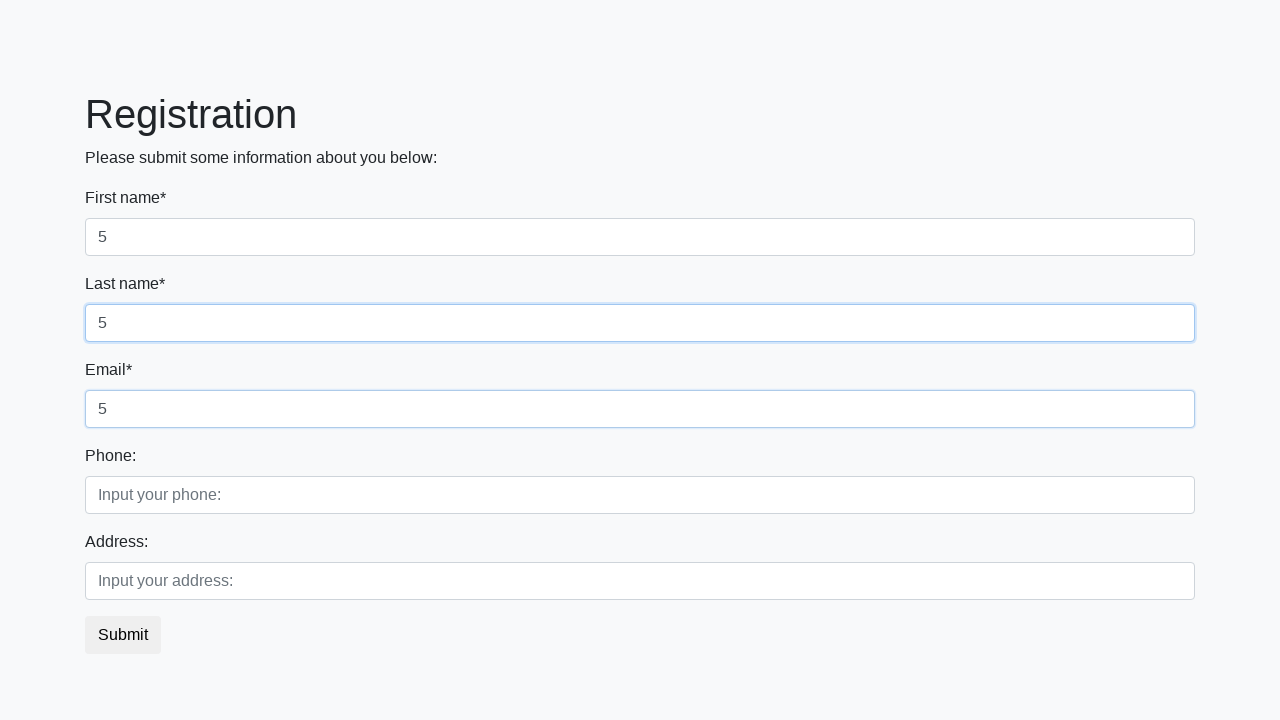

Clicked submit button to submit registration form at (123, 635) on button.btn
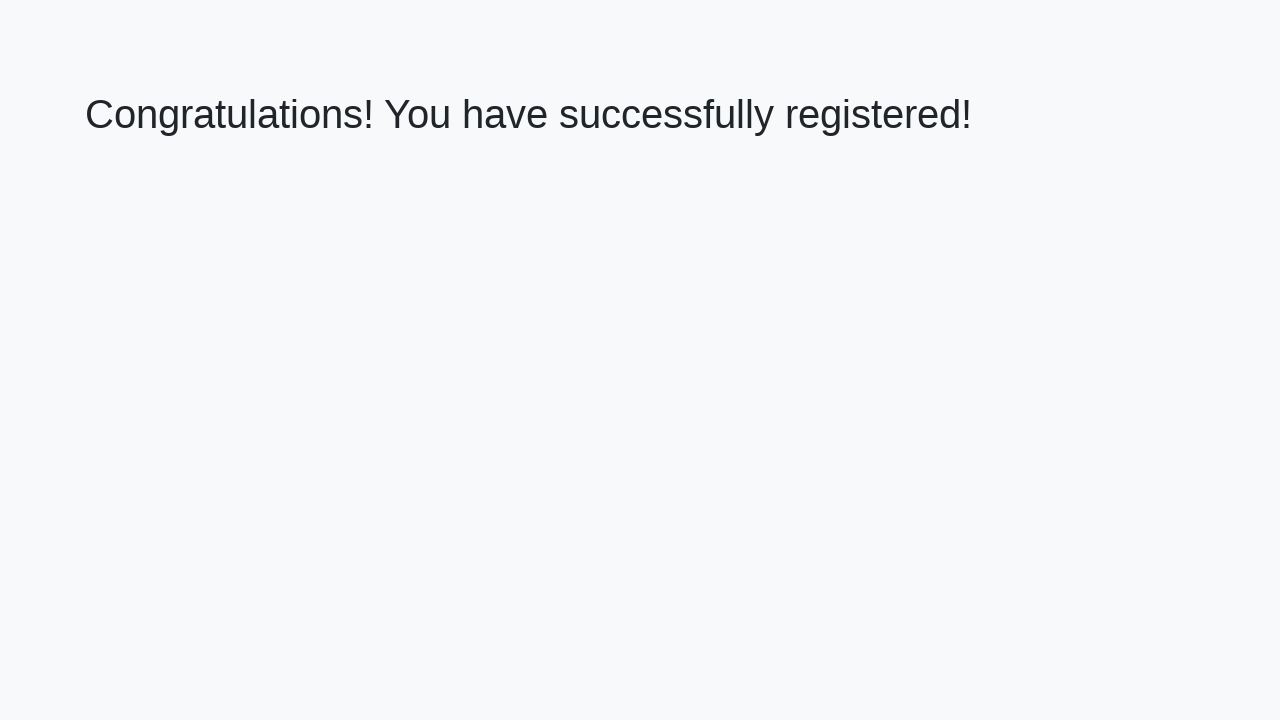

Success message heading loaded
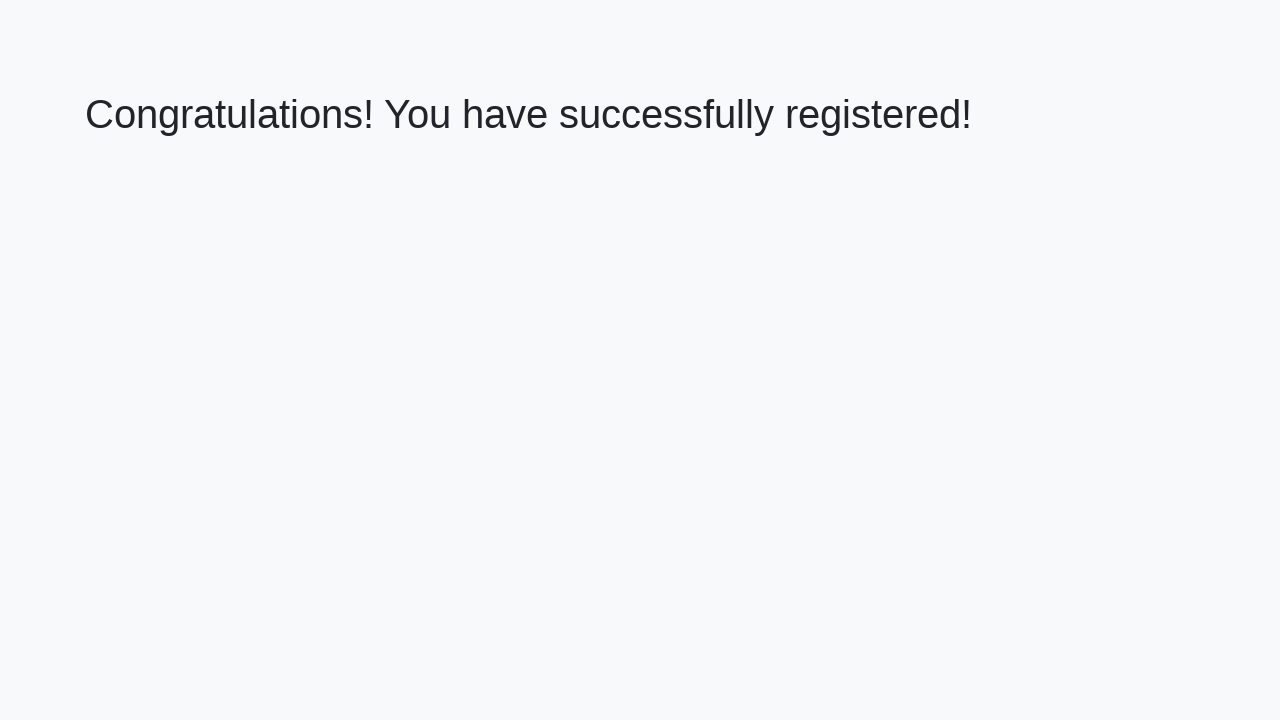

Retrieved success message text: 'Congratulations! You have successfully registered!'
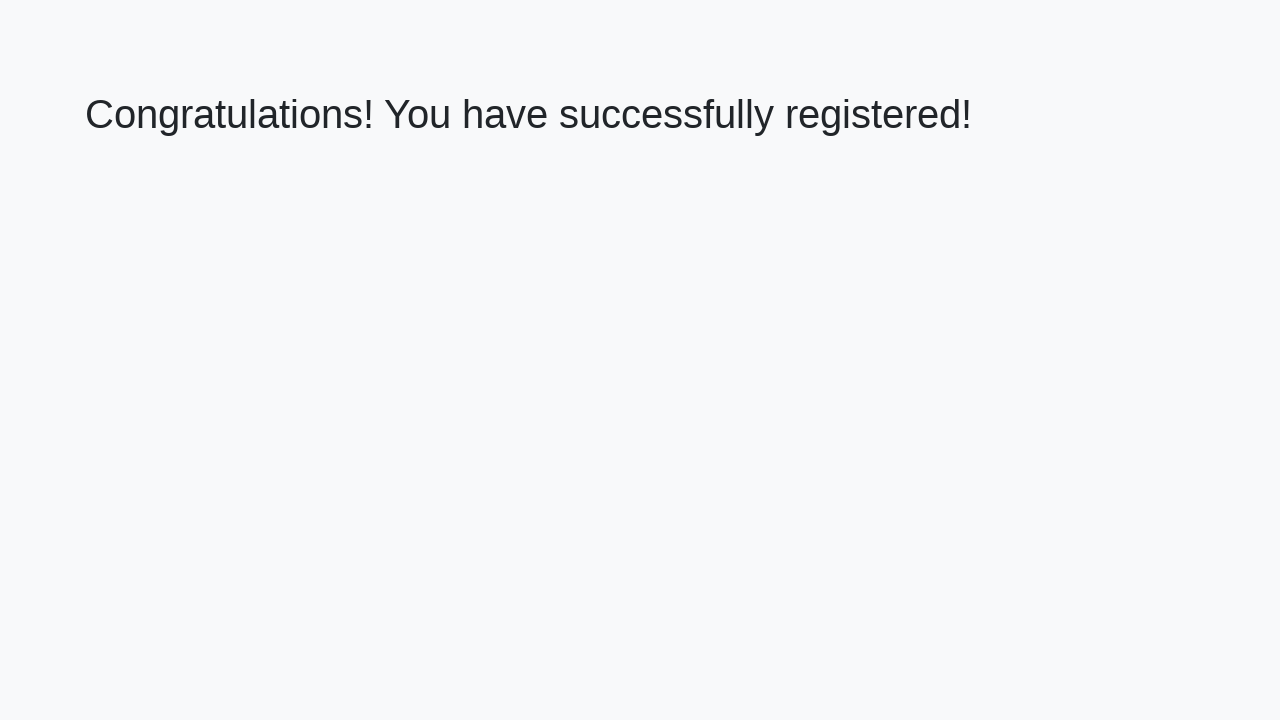

Verified success message matches expected text
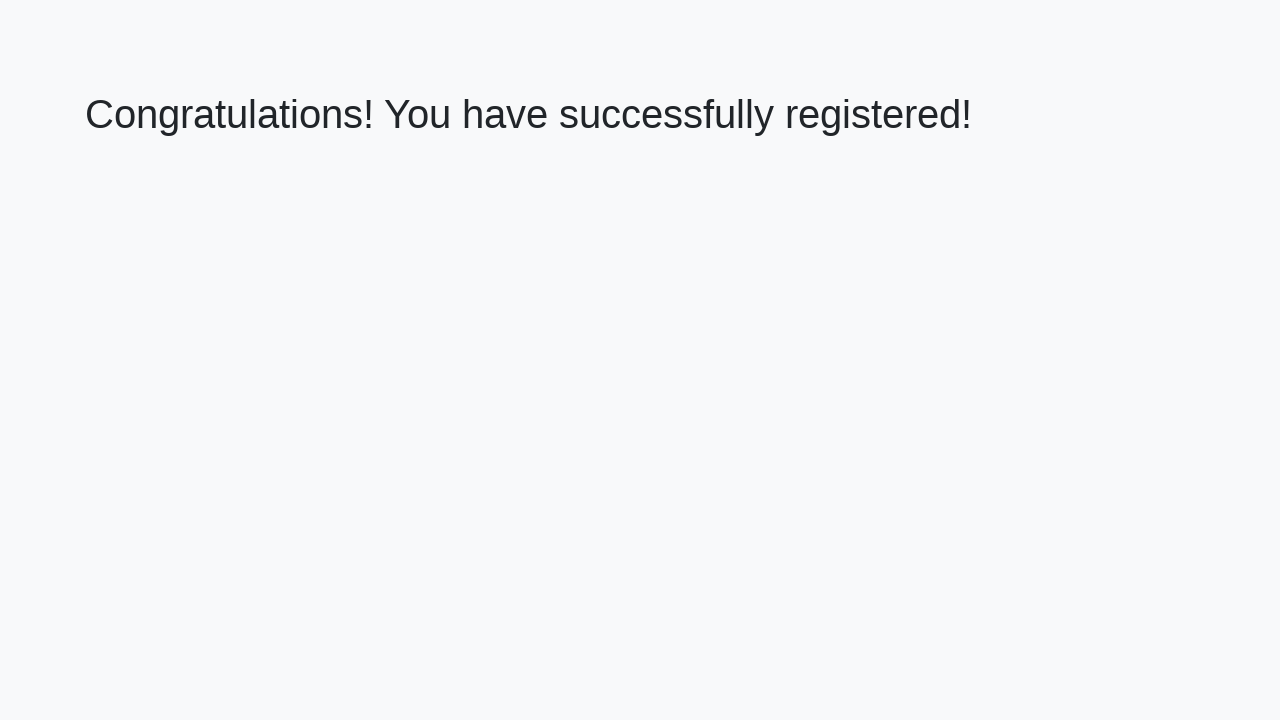

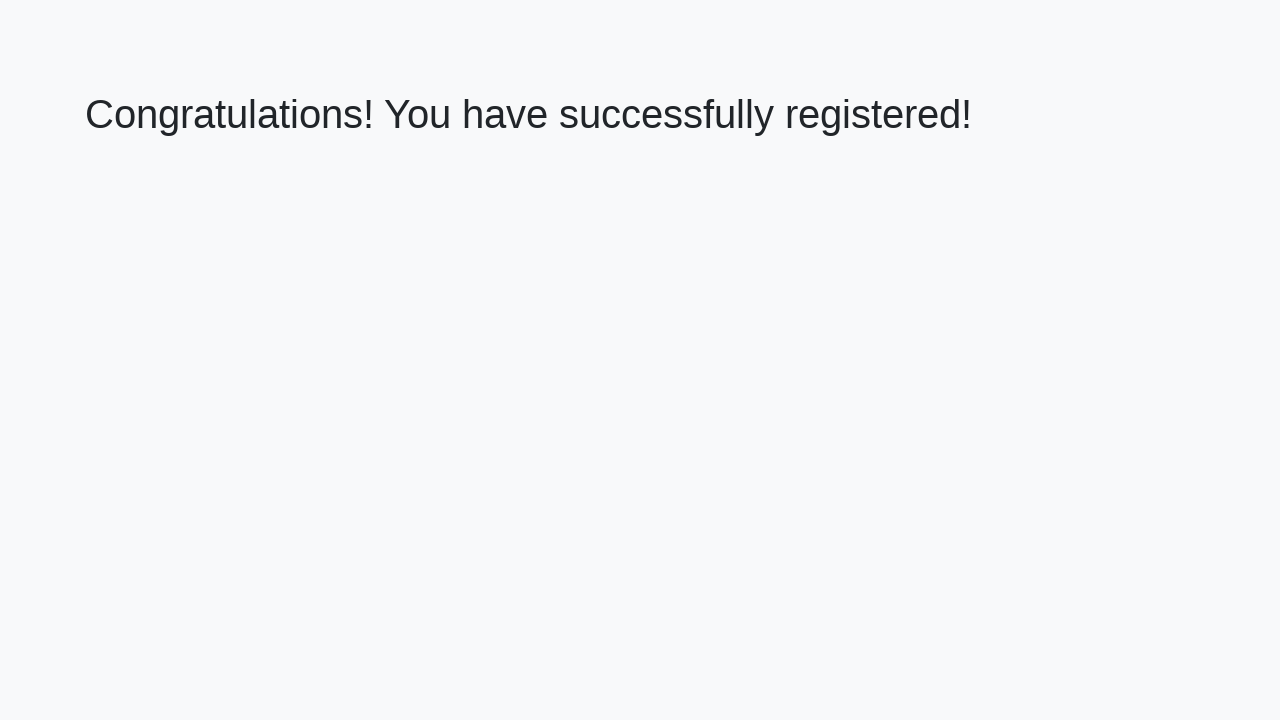